Tests an e-commerce site by adding multiple vegetables to cart, proceeding to checkout, and applying a promo code

Starting URL: http://rahulshettyacademy.com/seleniumPractise/#

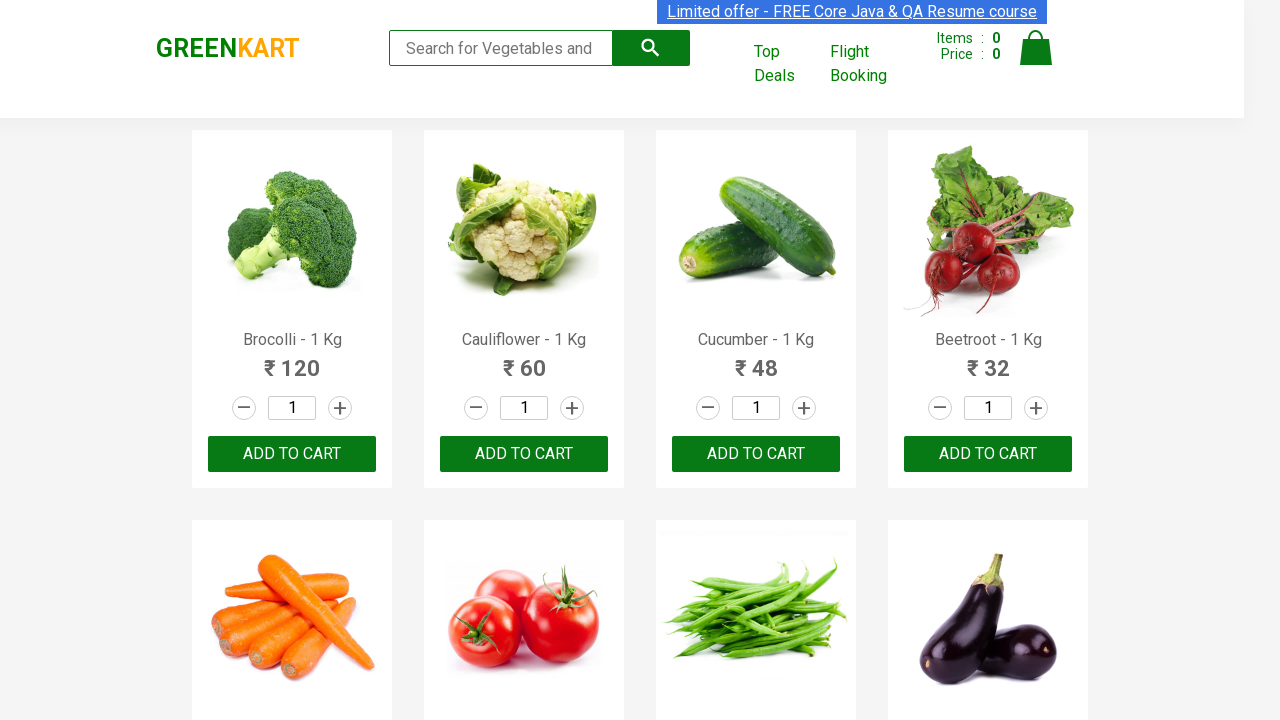

Page loaded completely (networkidle state reached)
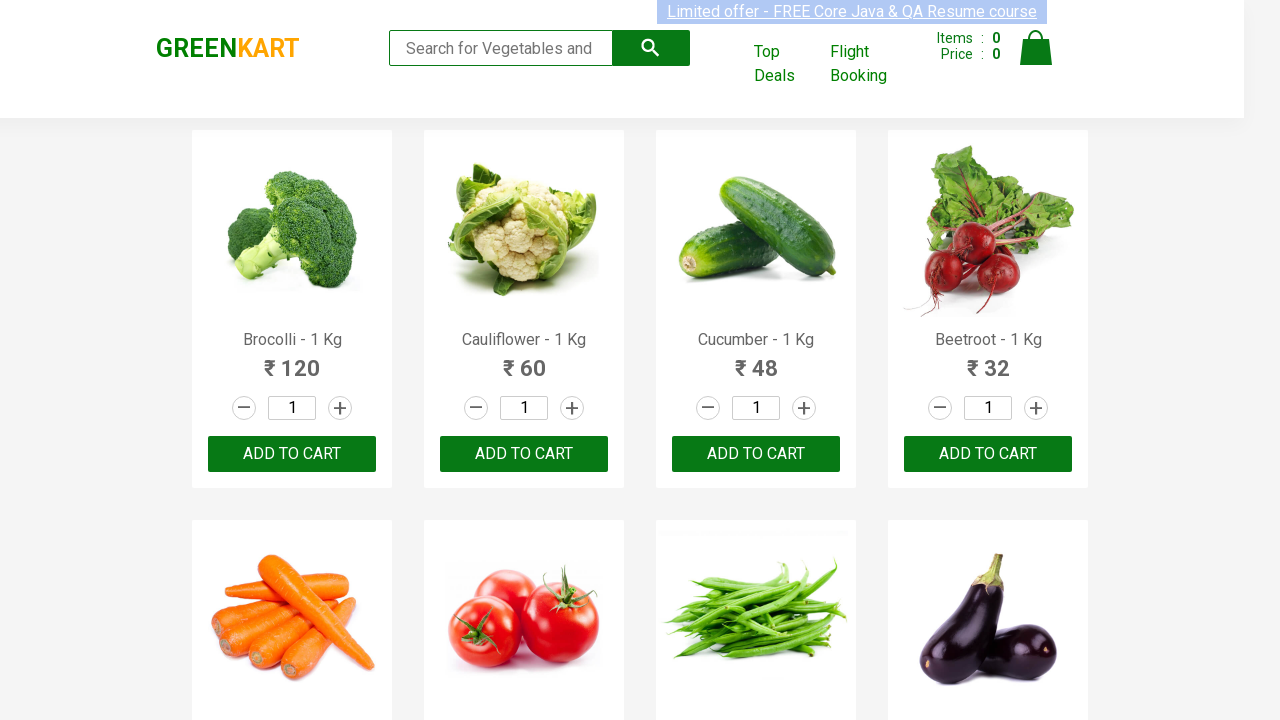

Retrieved all product name elements from the page
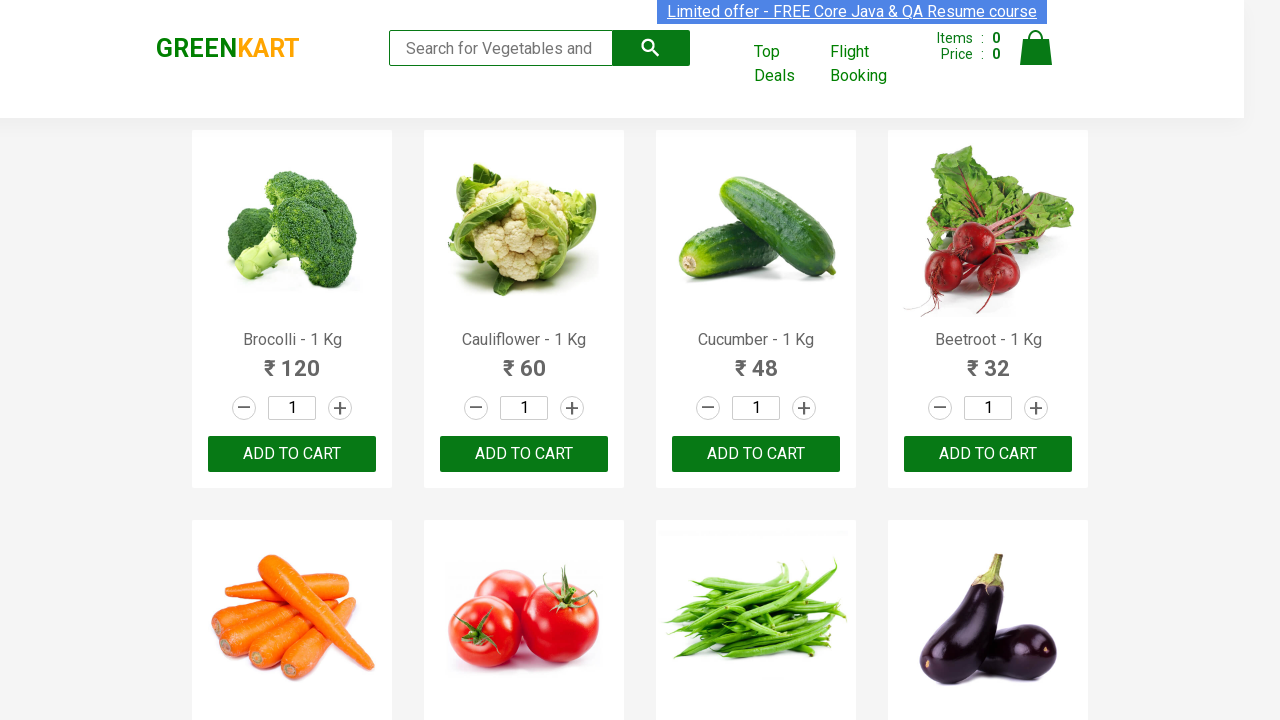

Added Brocolli to cart at (292, 454) on xpath=//div[@class='product-action']/button >> nth=0
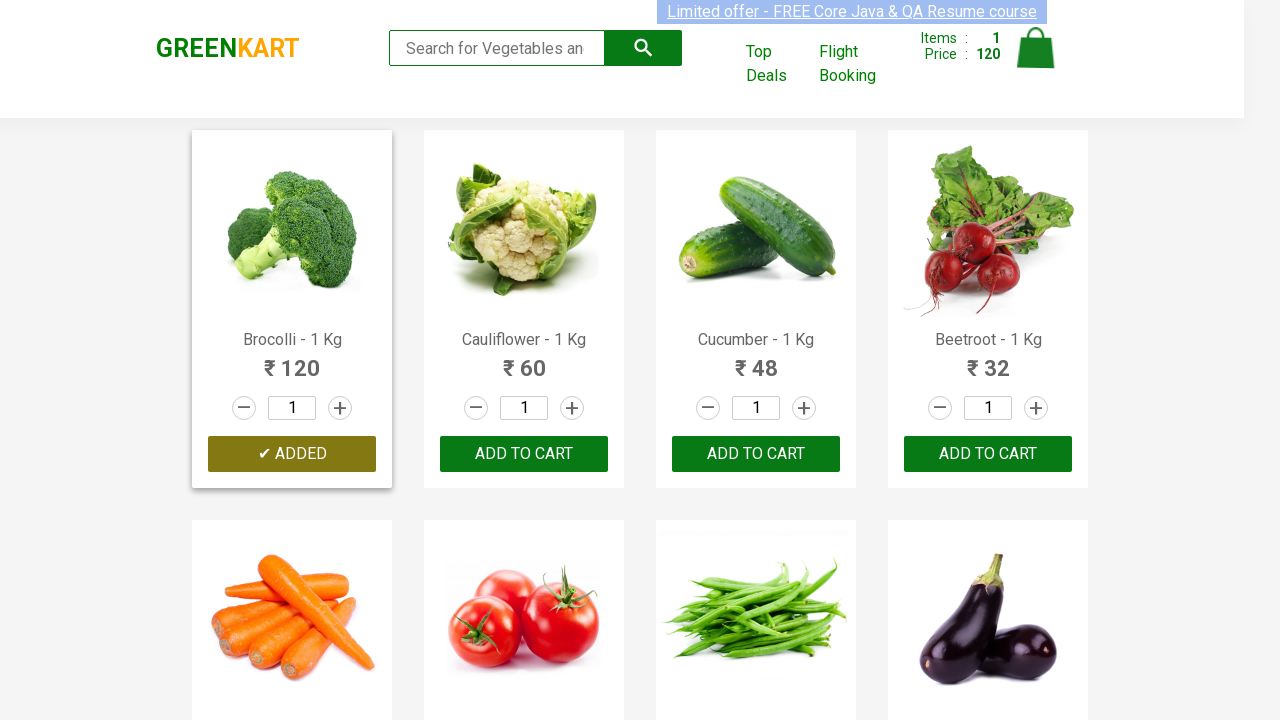

Added Cucumber to cart at (756, 454) on xpath=//div[@class='product-action']/button >> nth=2
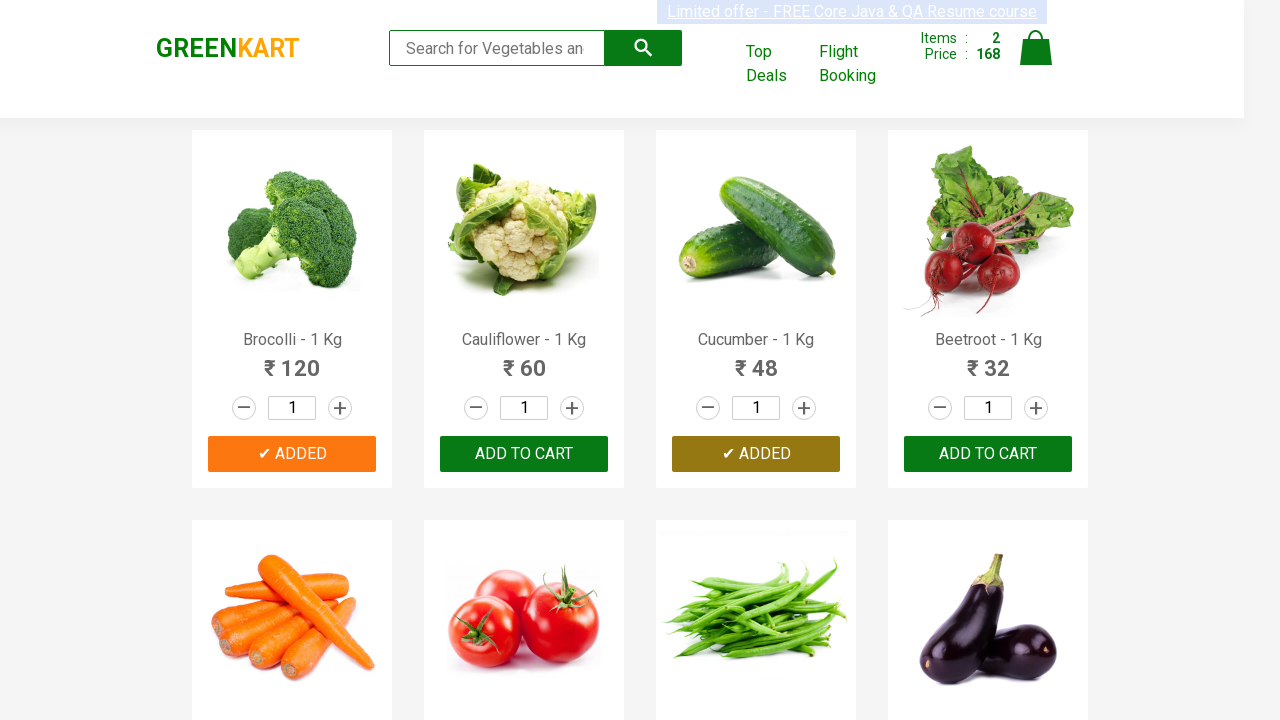

Added Beetroot to cart at (988, 454) on xpath=//div[@class='product-action']/button >> nth=3
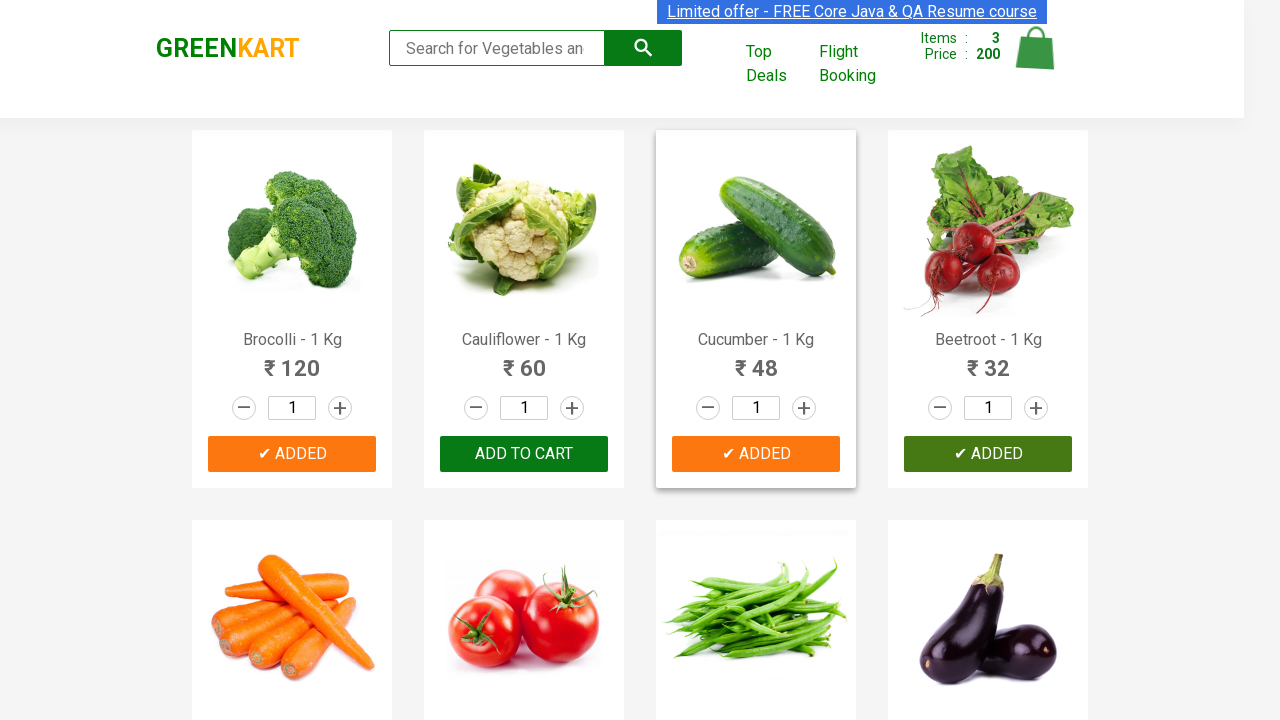

Added Tomato to cart at (524, 360) on xpath=//div[@class='product-action']/button >> nth=5
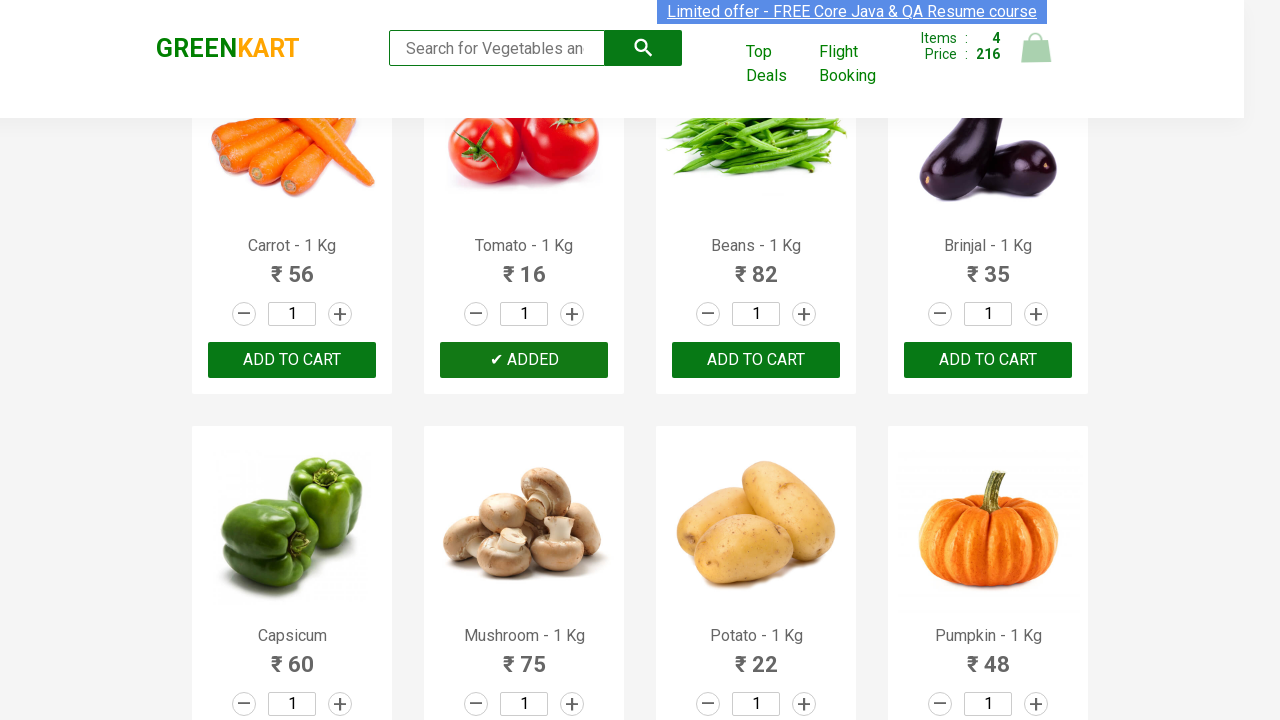

Clicked on the cart icon to view cart at (1036, 48) on img[alt='Cart']
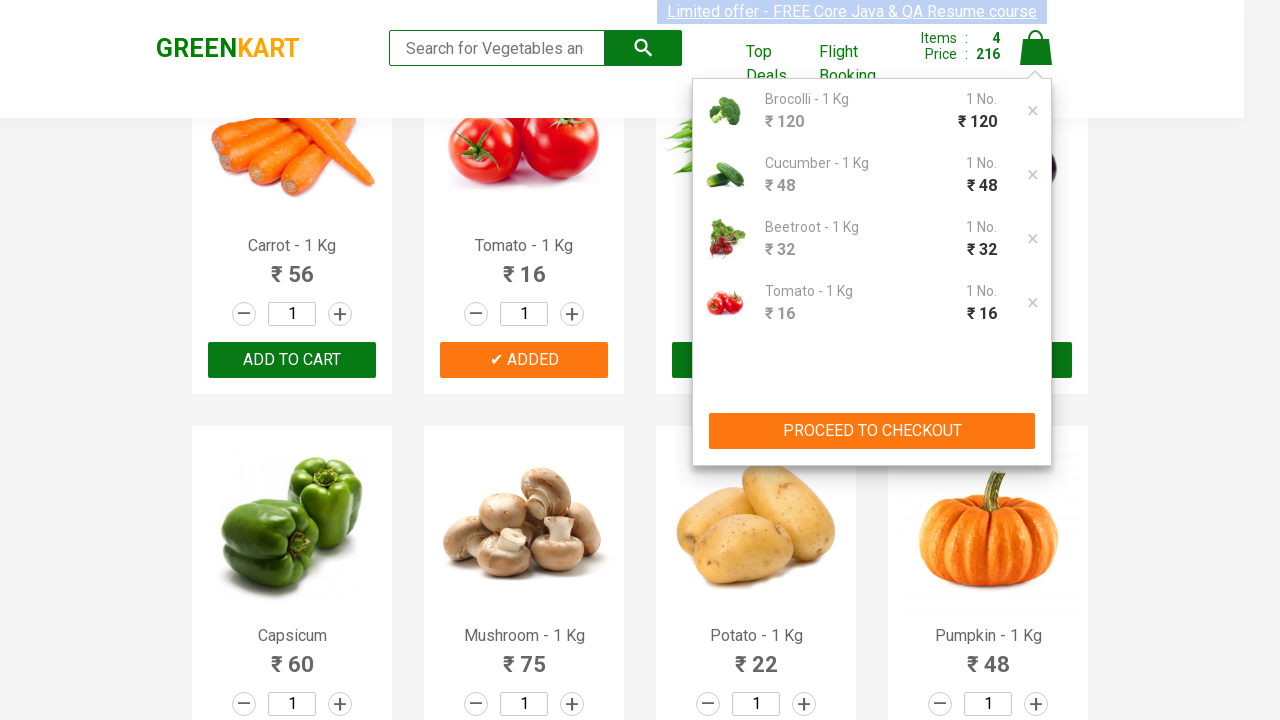

Clicked PROCEED TO CHECKOUT button at (872, 431) on xpath=//button[contains(text(),'PROCEED TO CHECKOUT')]
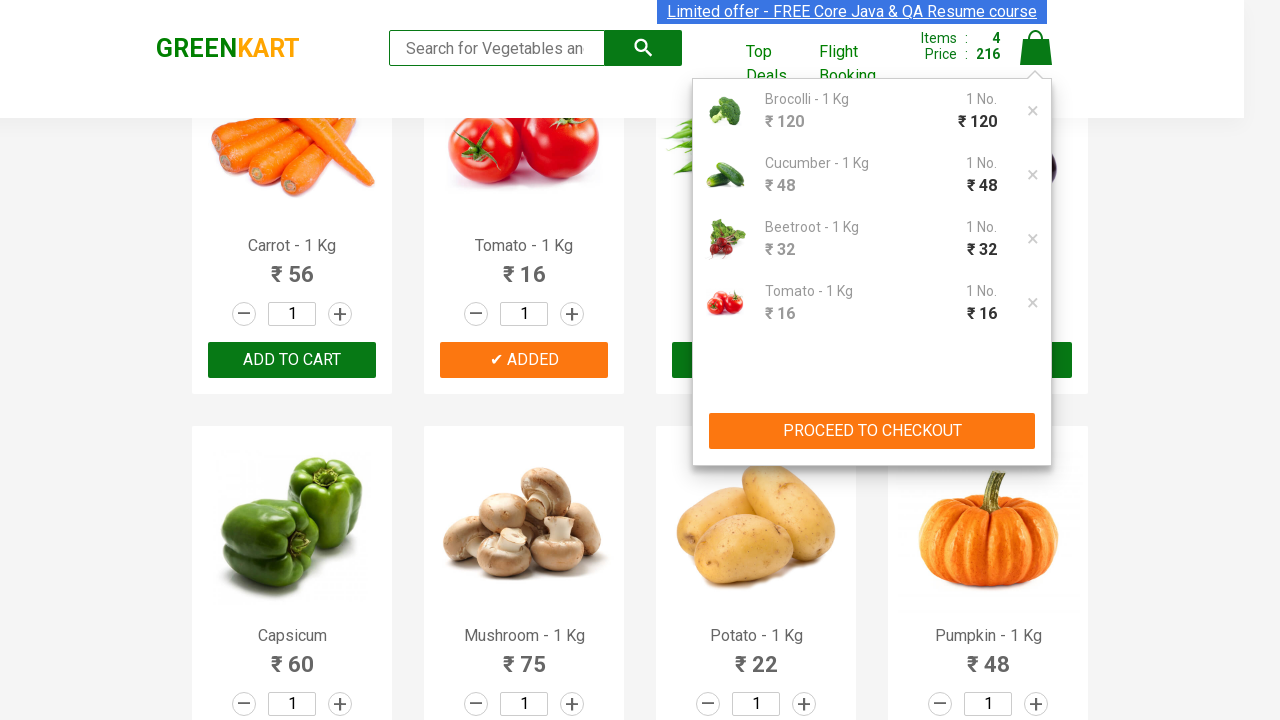

Promo code input field became visible
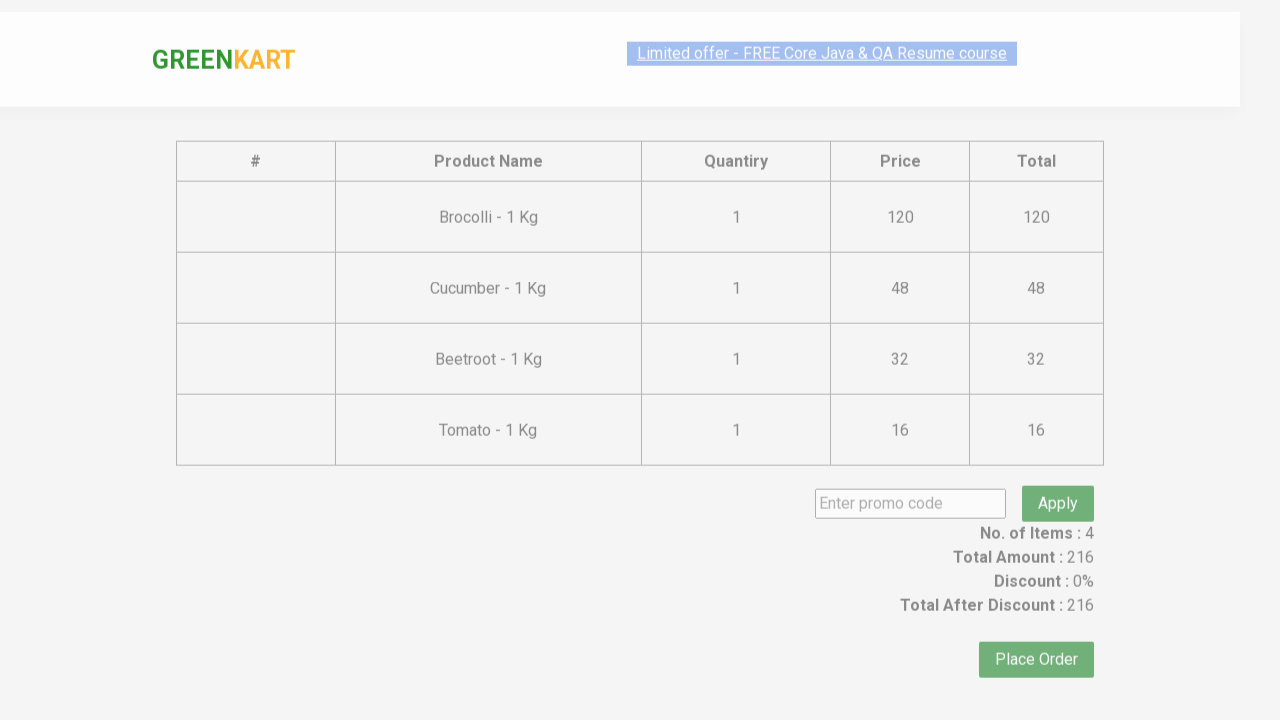

Entered promo code 'rahulshettyacademy' into the promo code field on input.promoCode
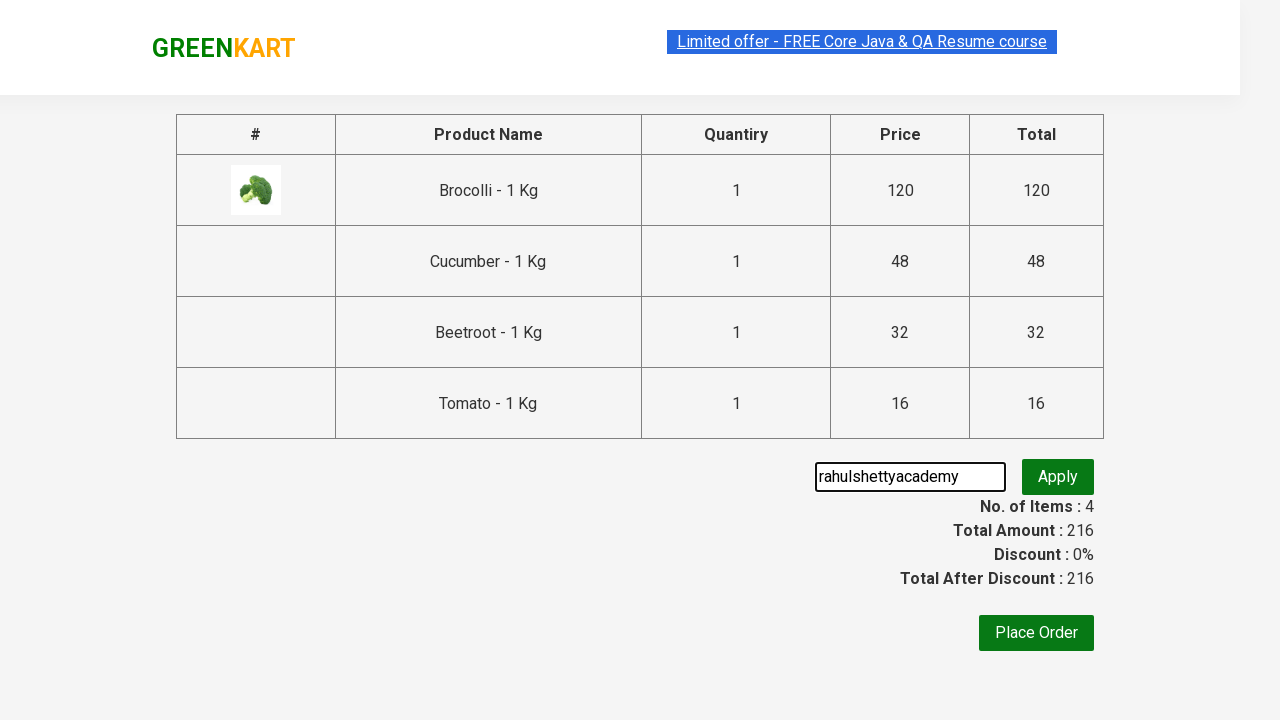

Clicked Apply button to apply the promo code at (1058, 477) on button.promoBtn
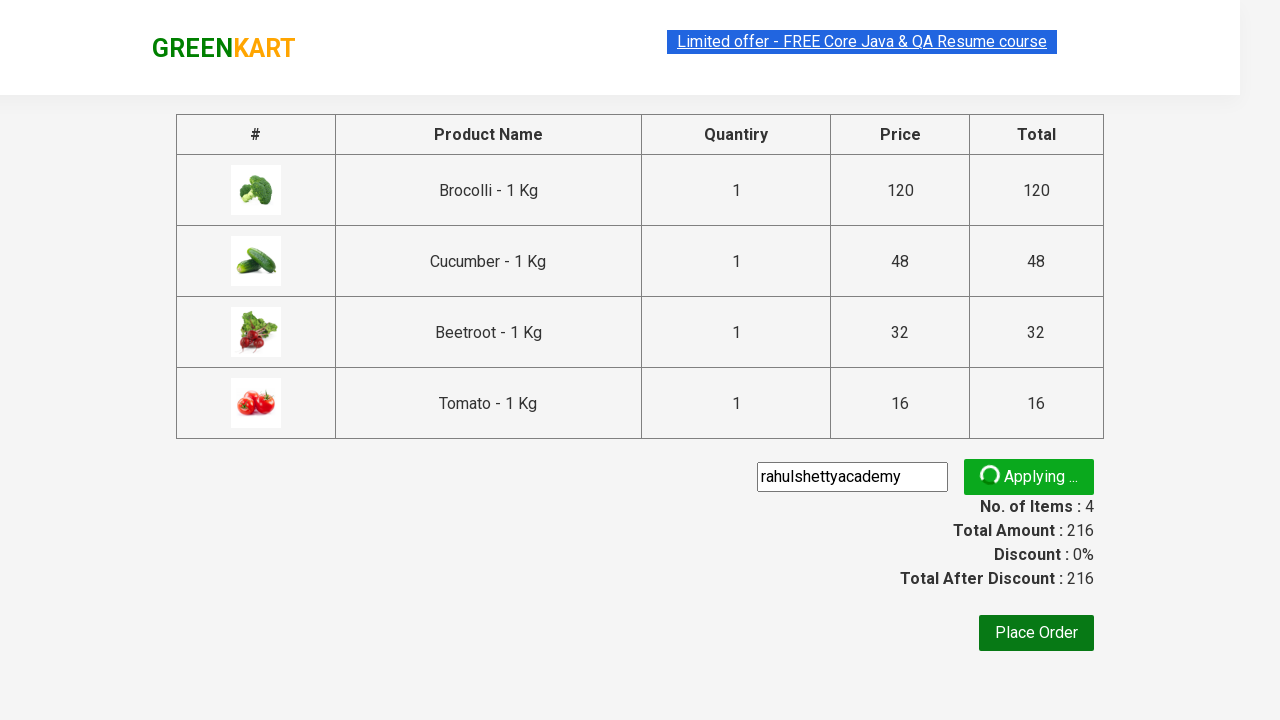

Promo code response message appeared
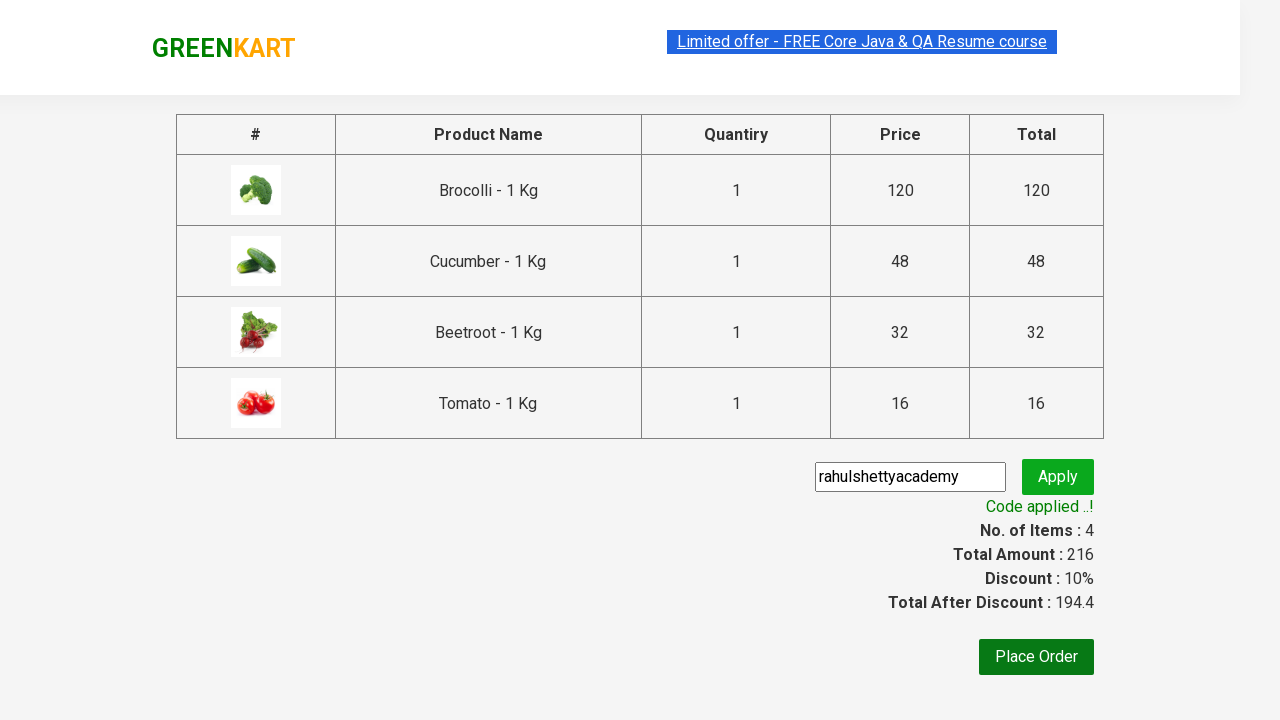

Retrieved promo message: Code applied ..!
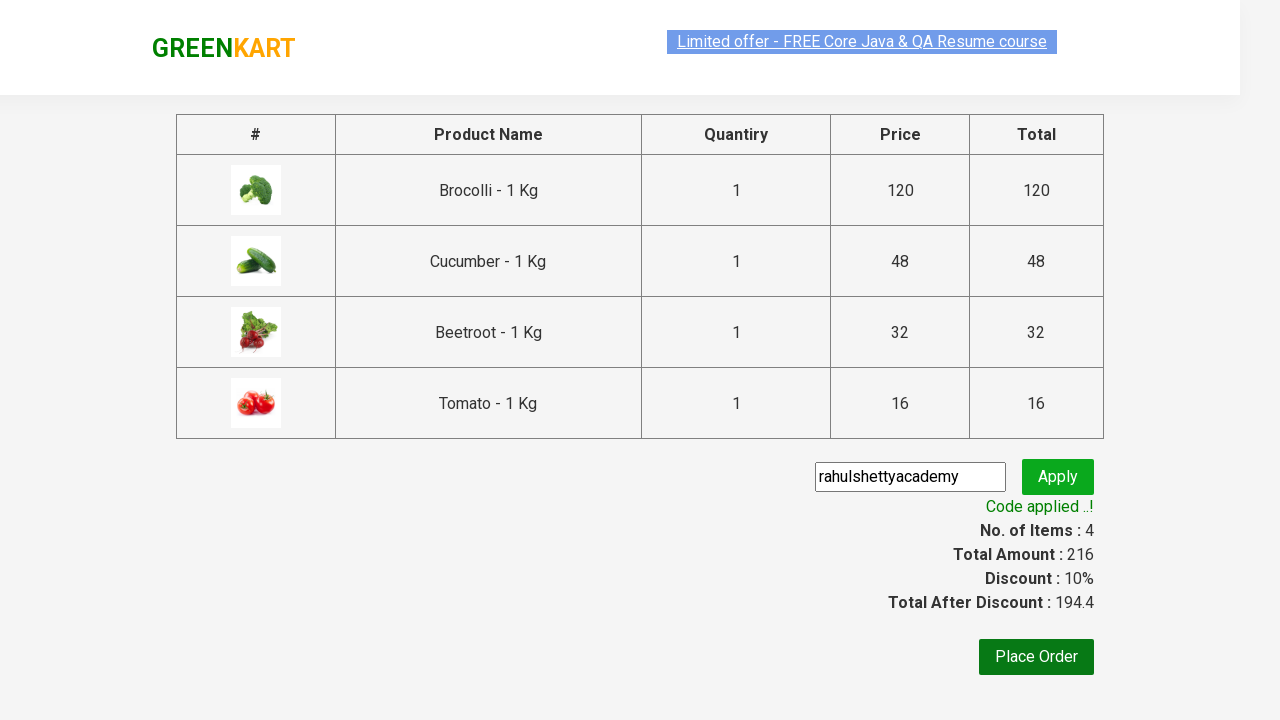

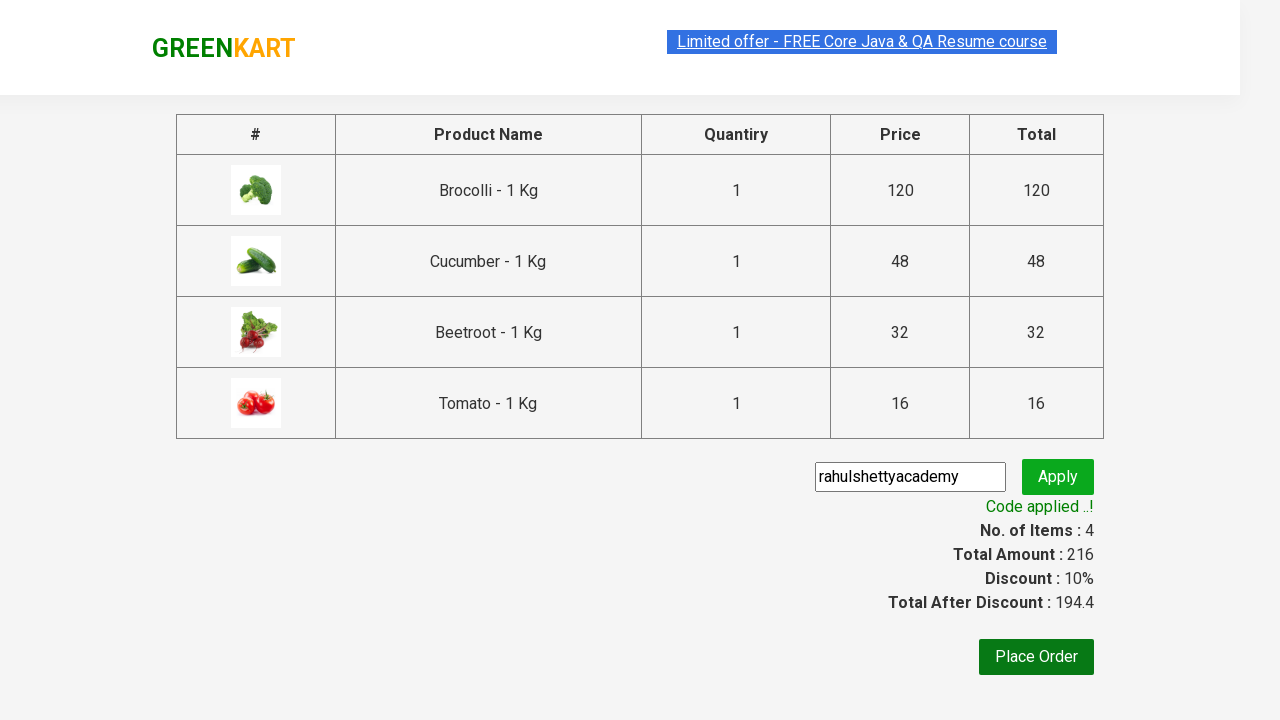